Navigates to W3Schools HTML tables tutorial page and verifies the structure of the example table by checking row and column counts, and reading specific cell values.

Starting URL: https://www.w3schools.com/html/html_tables.asp

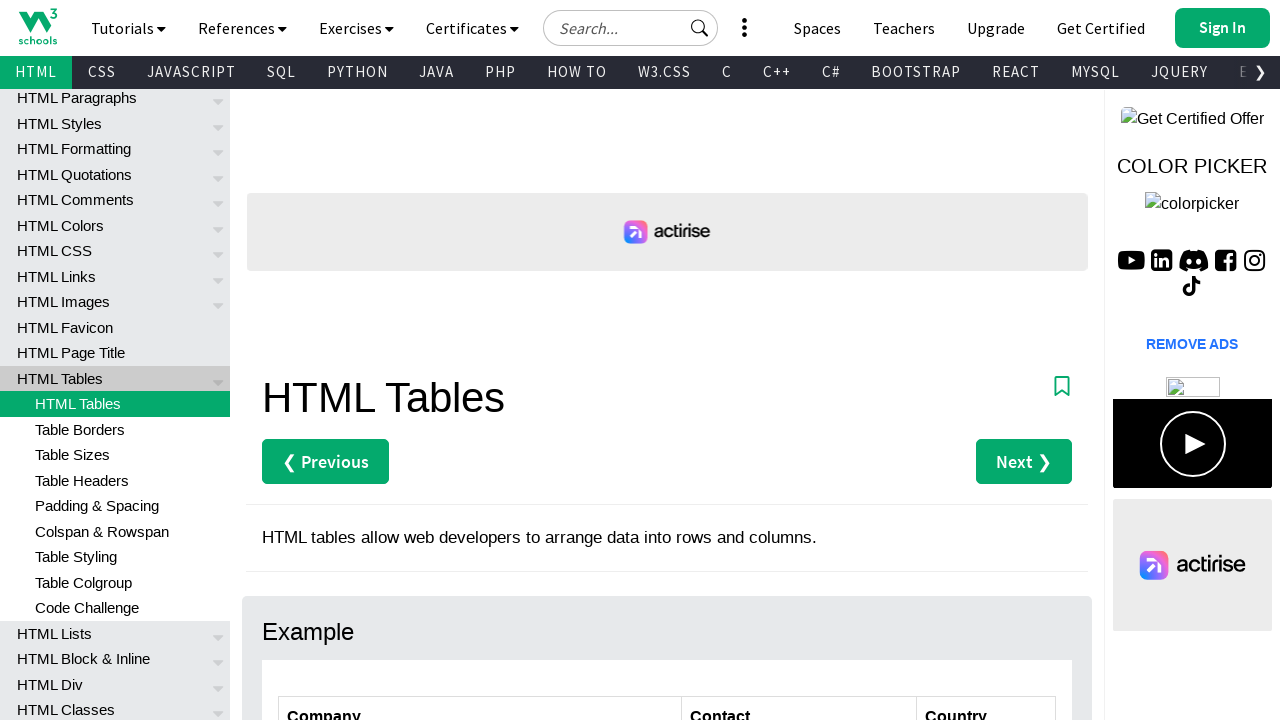

Waited for customers table to be visible
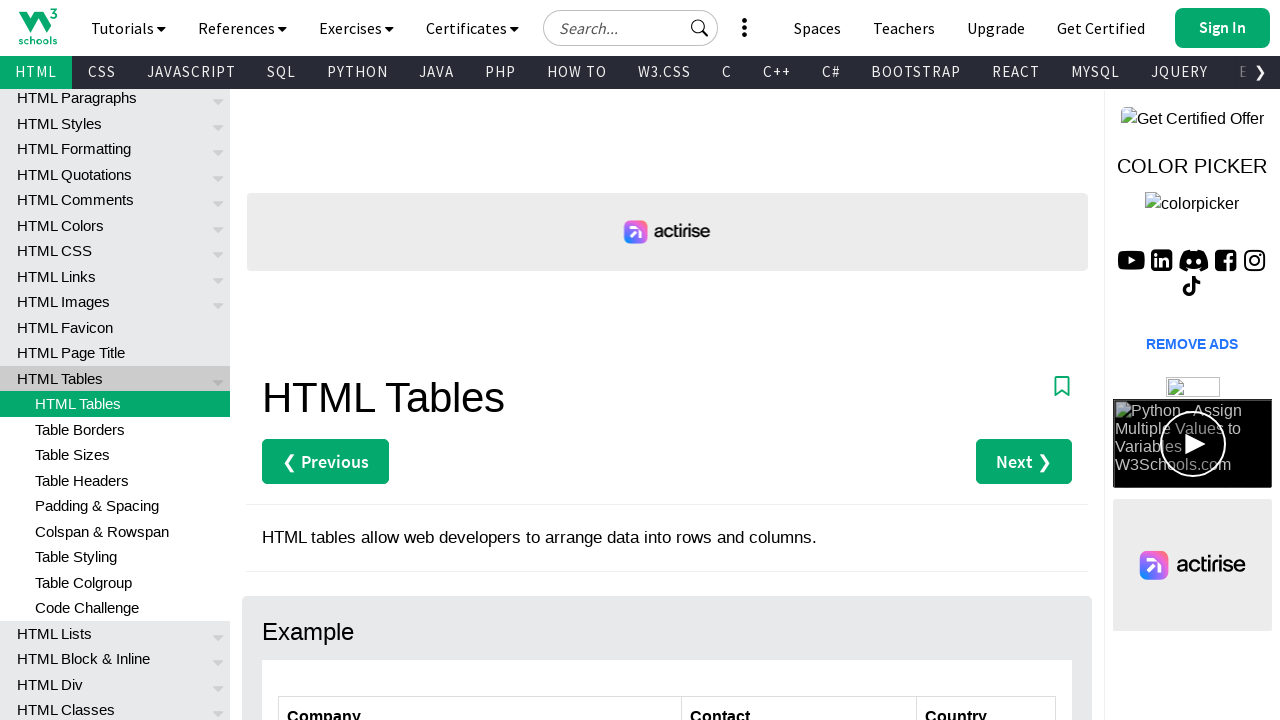

Retrieved total row count: 7
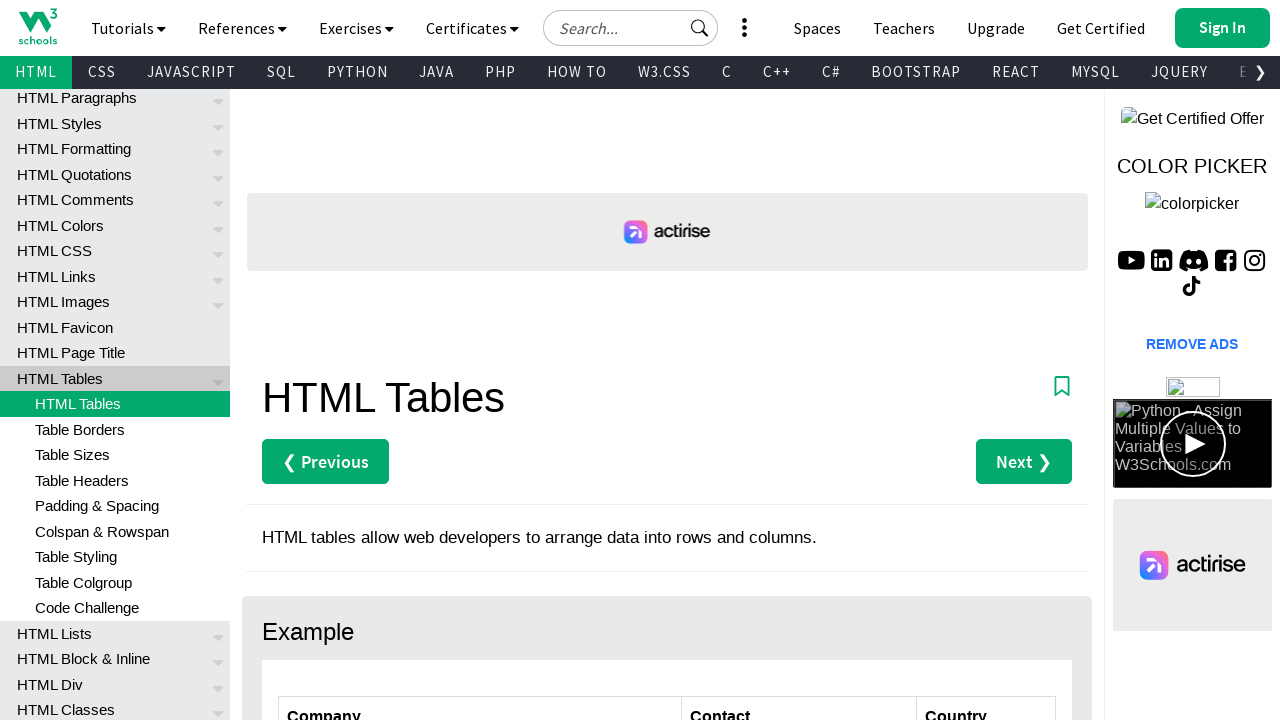

Calculated data row count (excluding header): 6
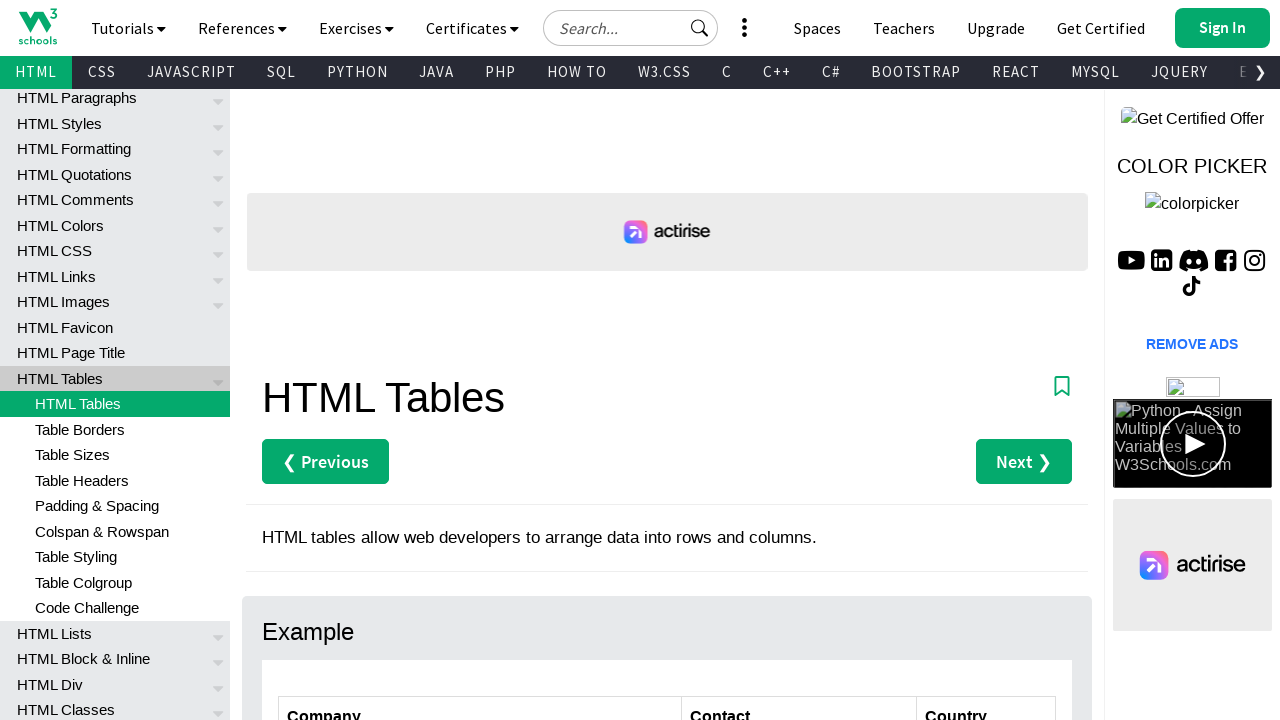

Retrieved column count: 3
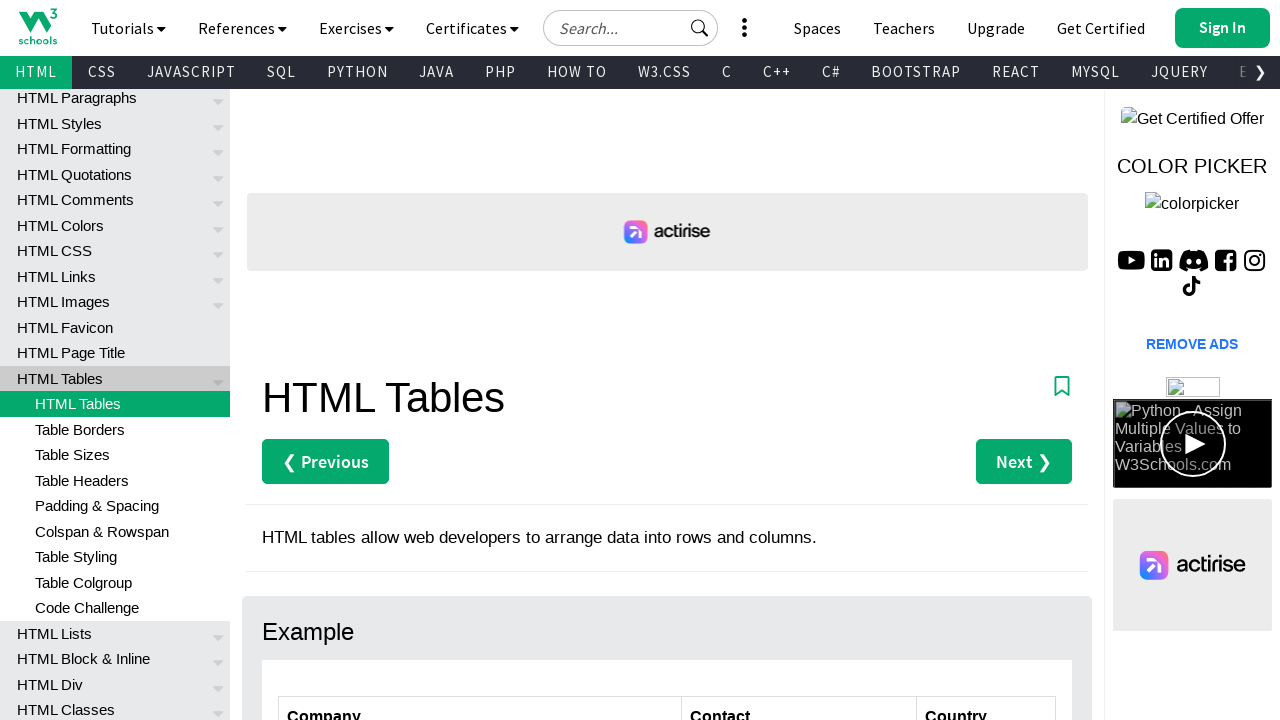

Printed column count to console
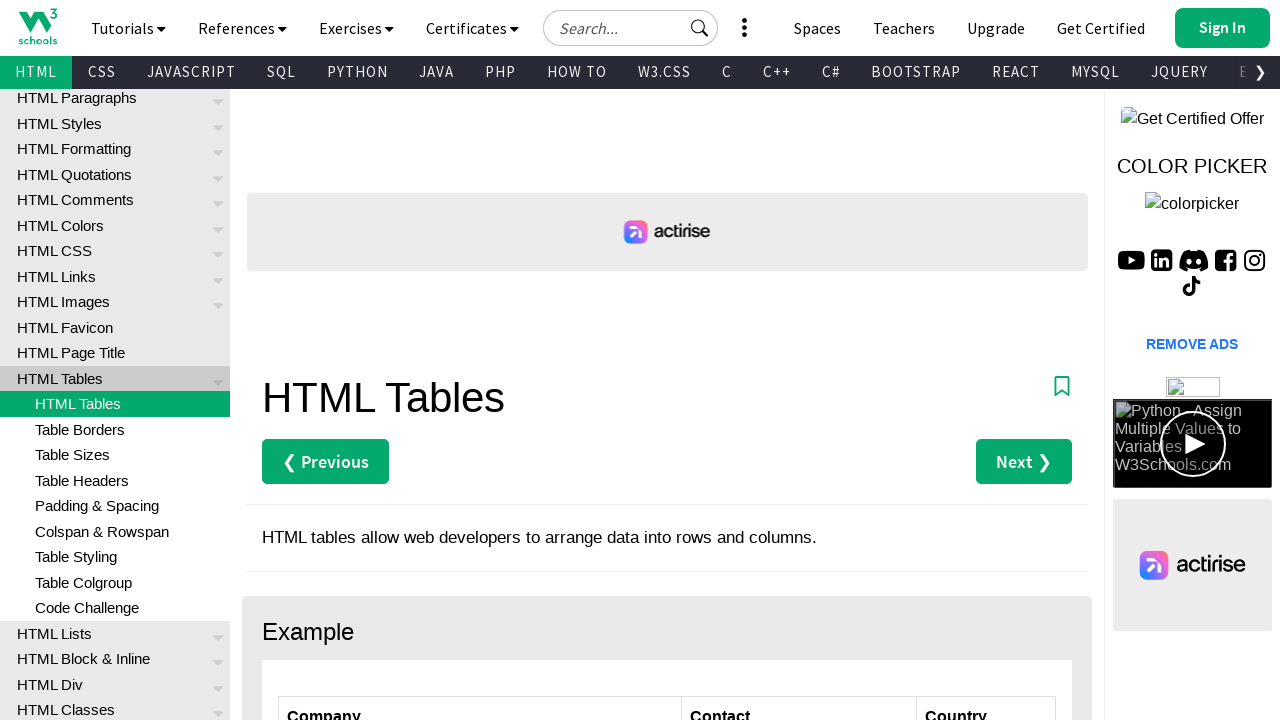

Read cell value from row 7, column 1: Magazzini Alimentari Riuniti
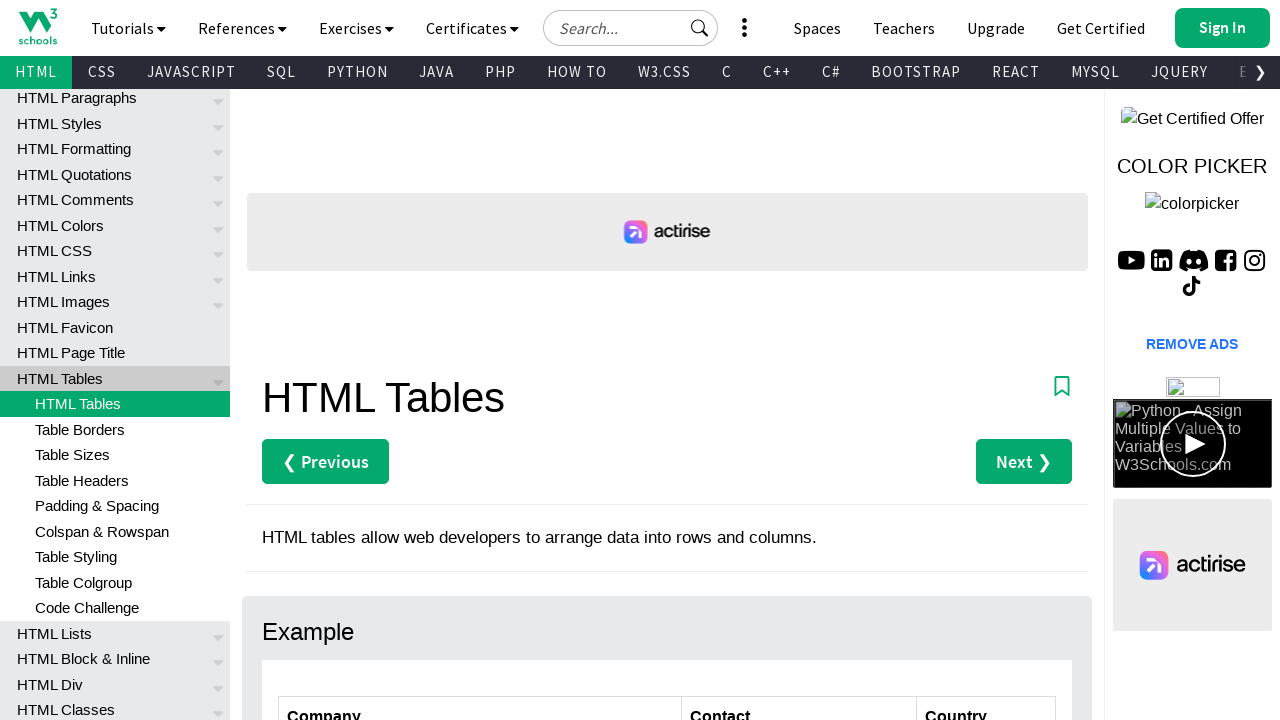

Printed cell value to console
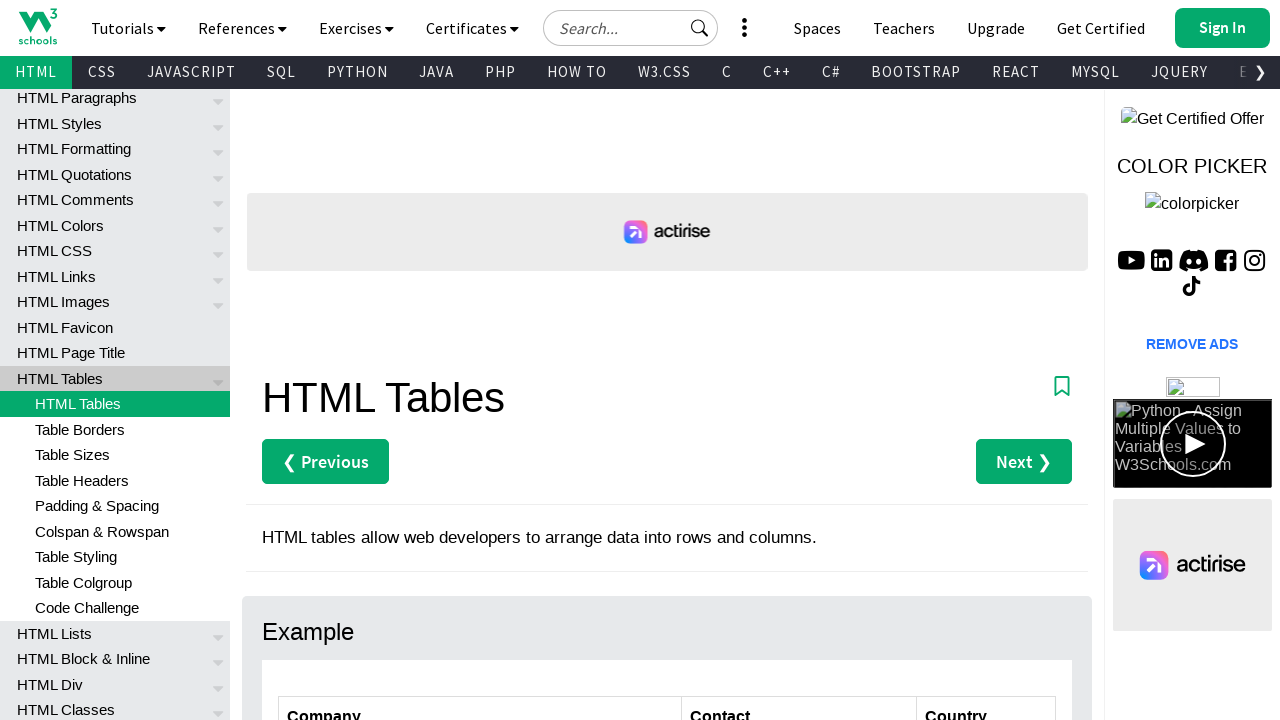

Read cell value from row 7, column 2: Giovanni Rovelli
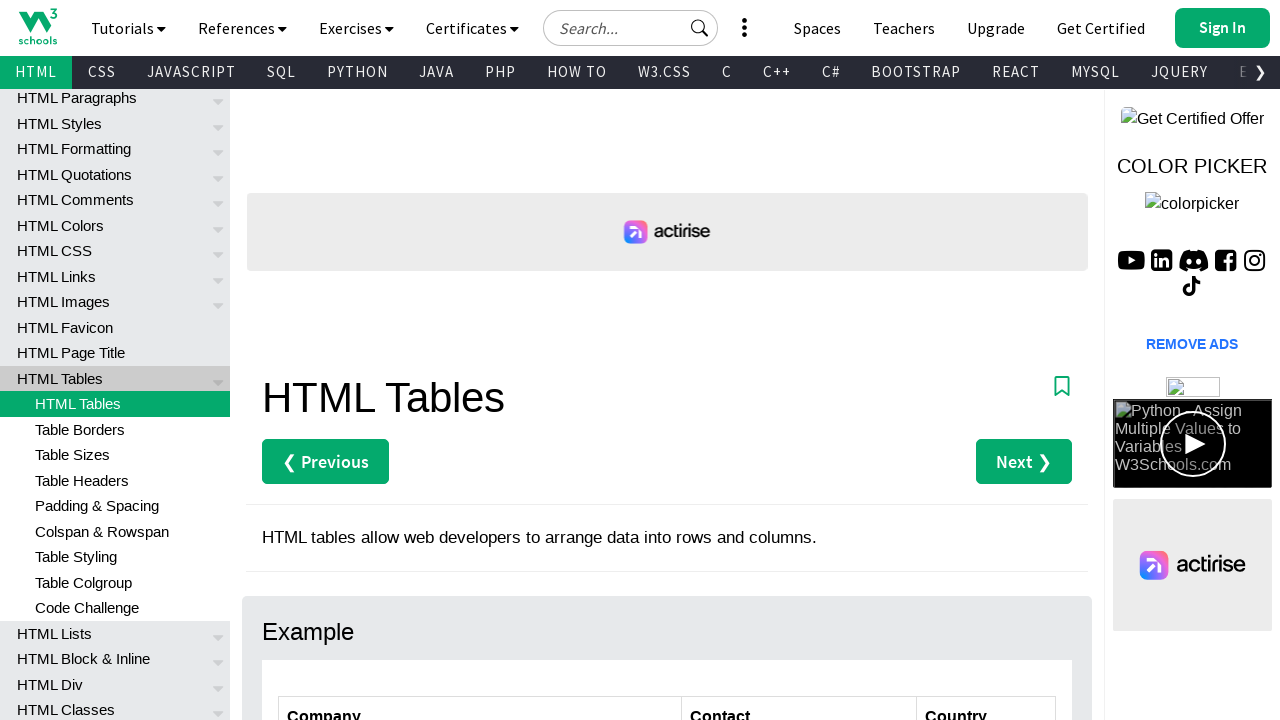

Printed cell value to console
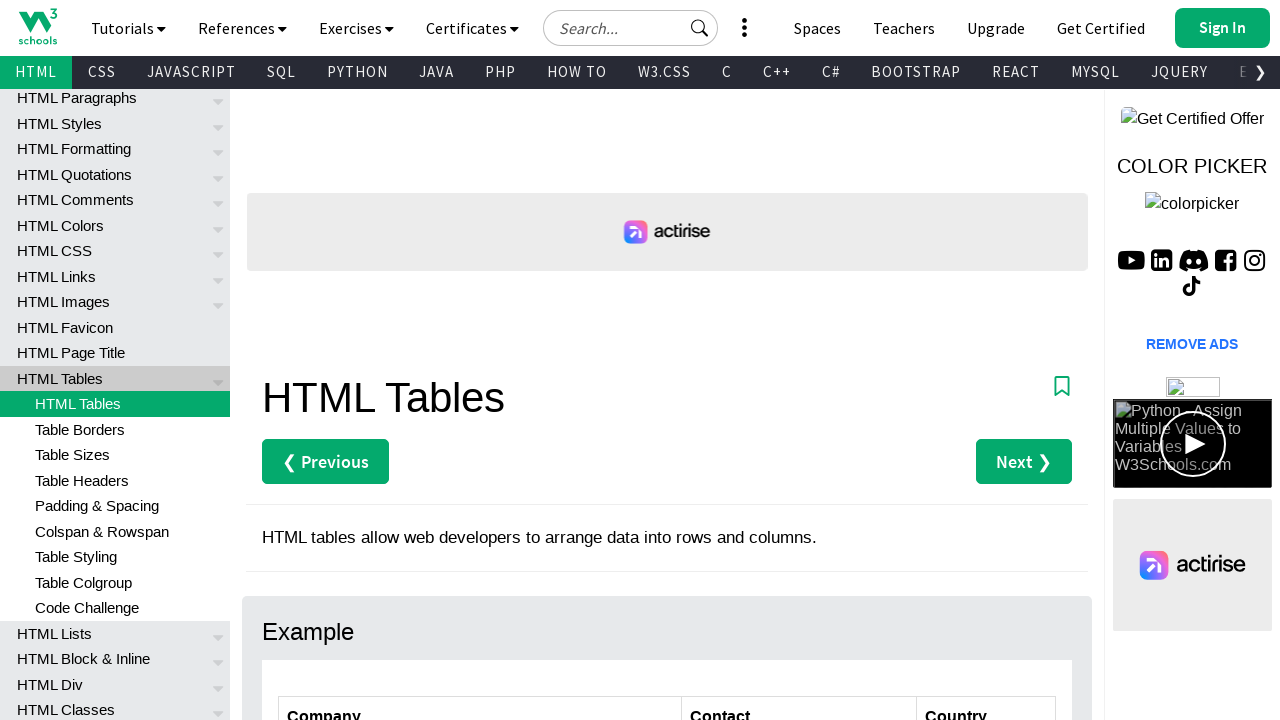

Verified that table has data rows
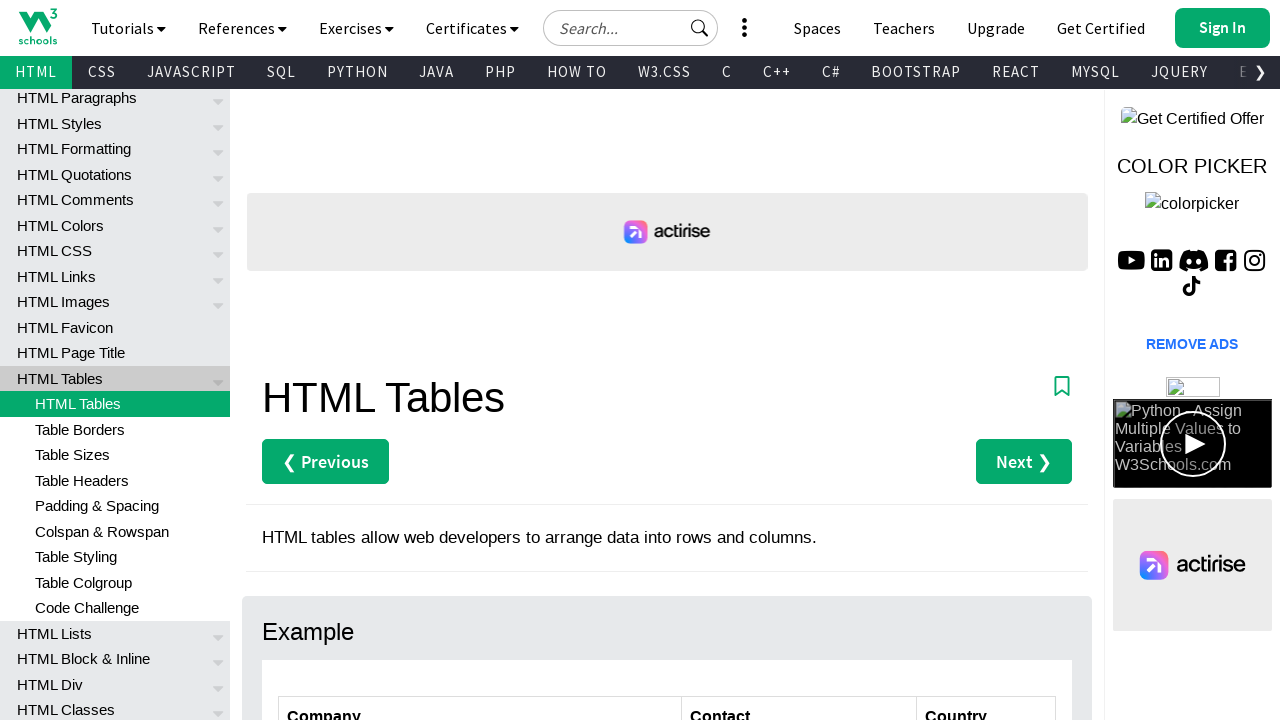

Verified that table has columns
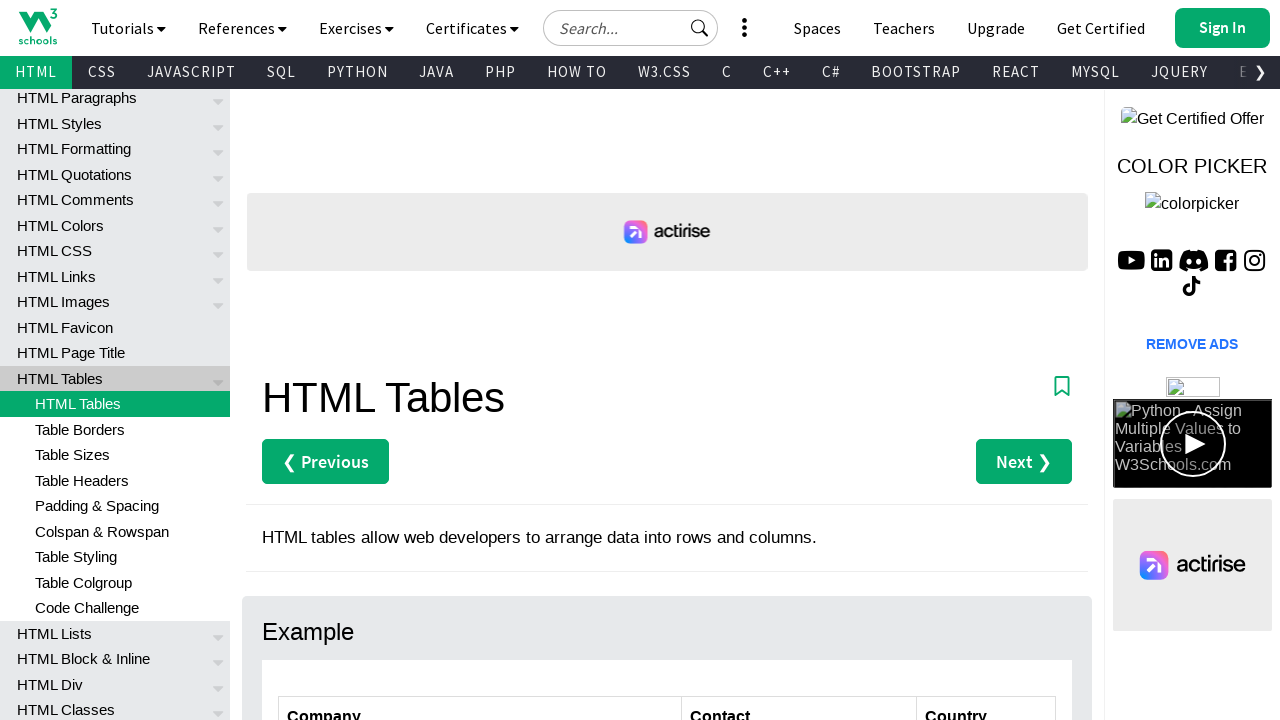

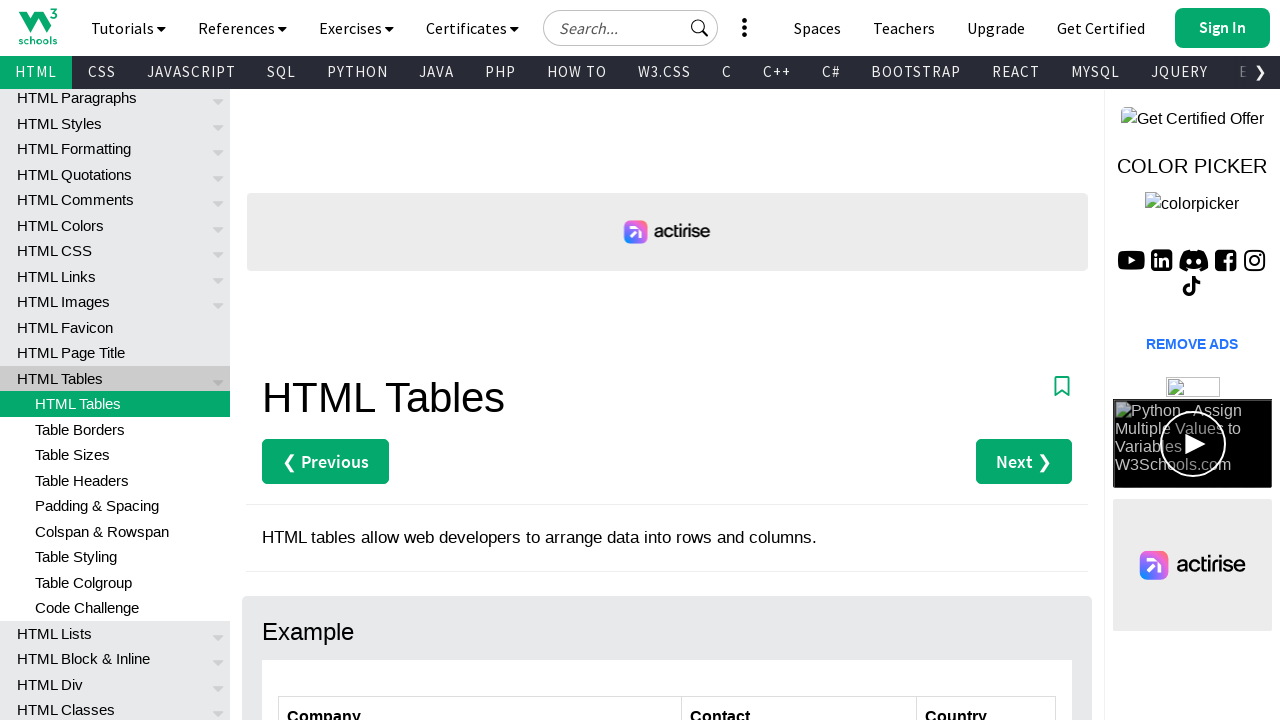